Tests hover functionality by hovering over images to reveal profile links and clicking them to navigate to user pages

Starting URL: https://the-internet.herokuapp.com/hovers

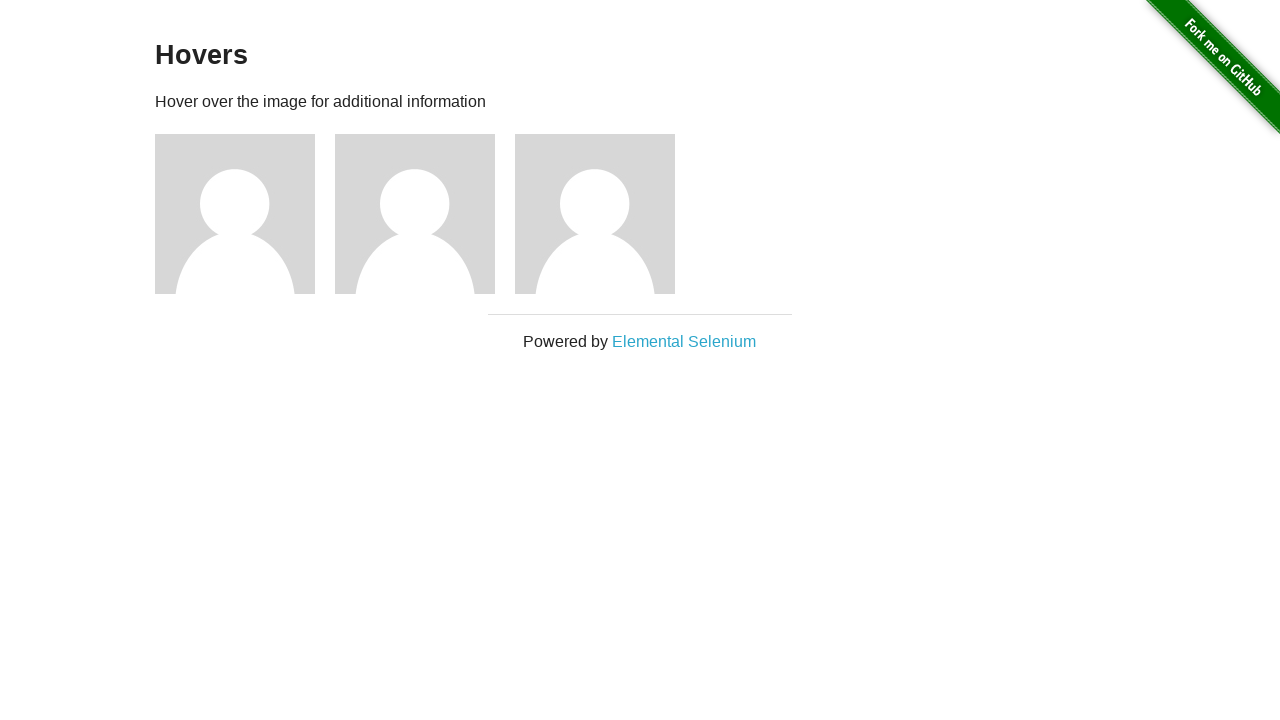

Hovered over first image to reveal profile link at (235, 214) on xpath=//*[@id="content"]/div/div[1]/img
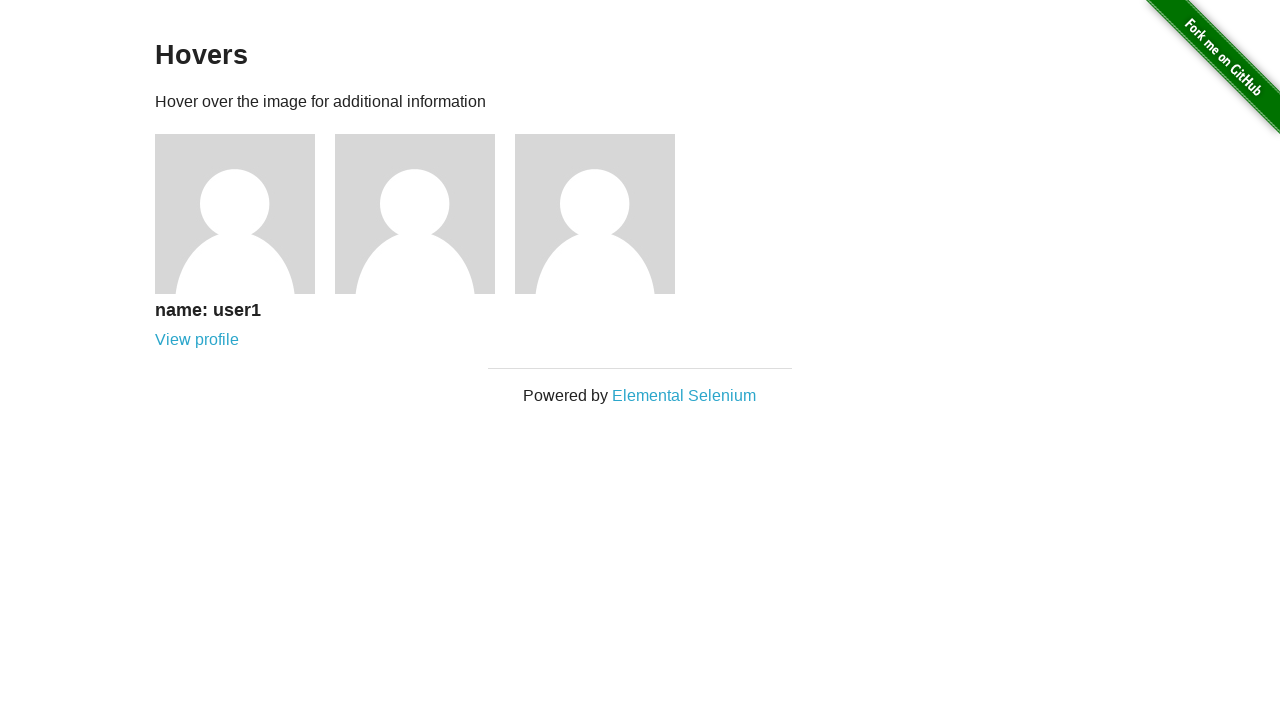

Clicked profile link for first user at (197, 340) on xpath=//*[@id="content"]/div/div[1]/div/a
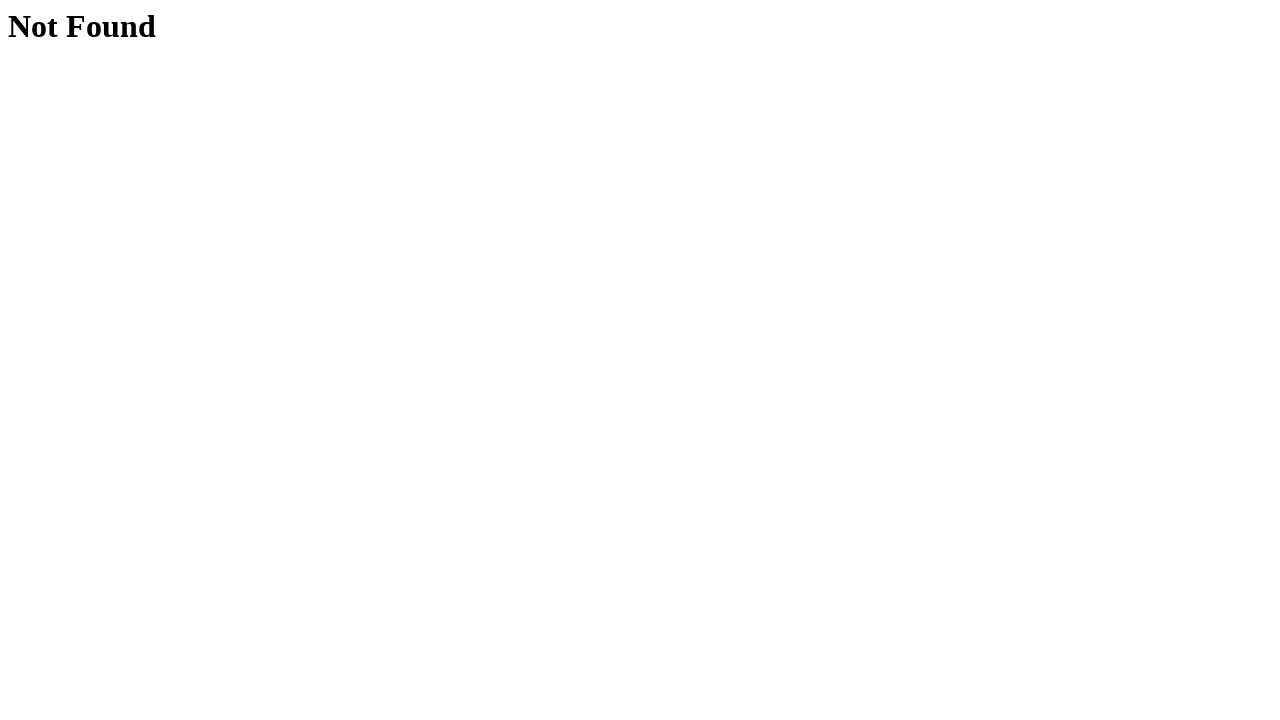

Navigated back to hovers page
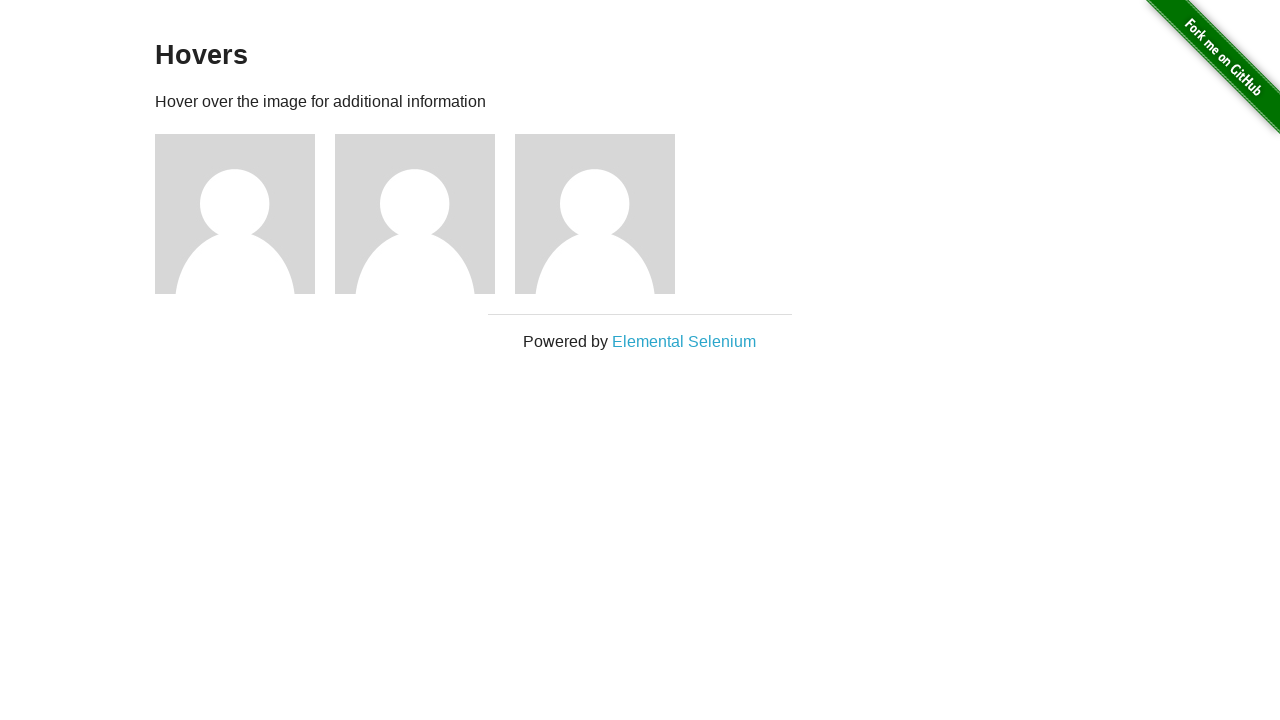

Hovered over second image to reveal profile link at (415, 214) on xpath=//*[@id="content"]/div/div[2]/img
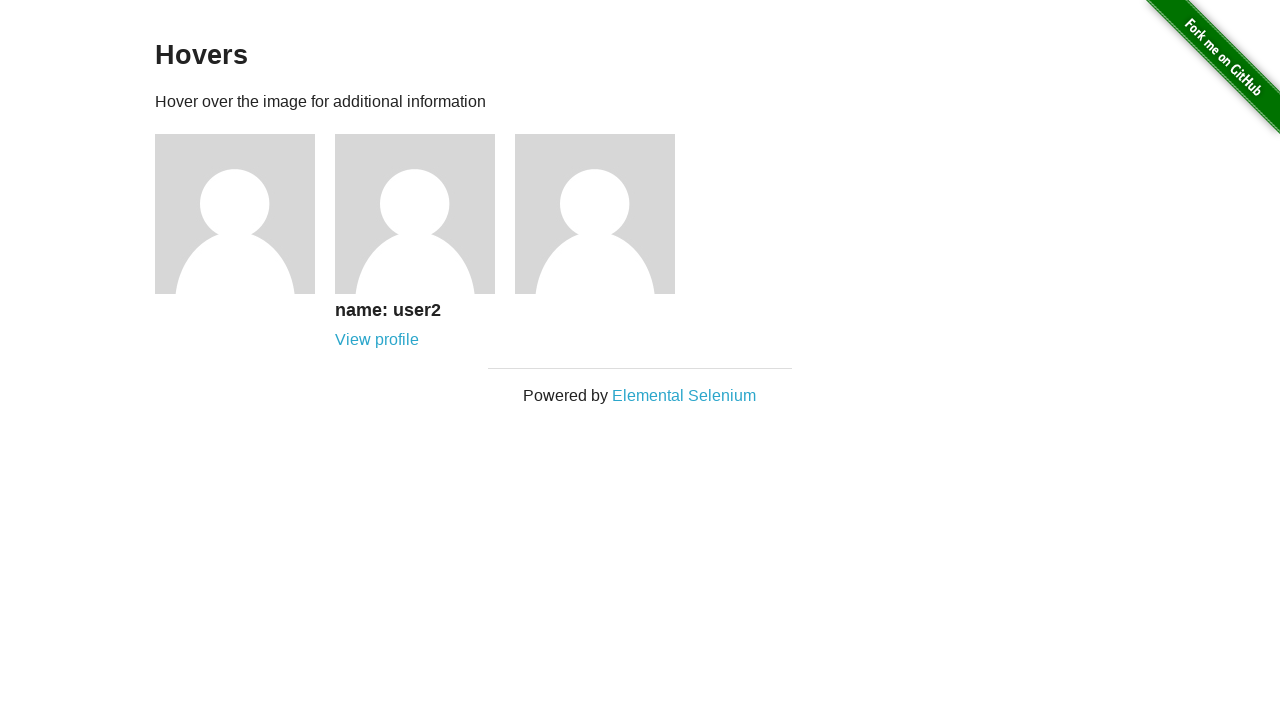

Clicked profile link for second user at (377, 340) on xpath=//*[@id="content"]/div/div[2]/div/a
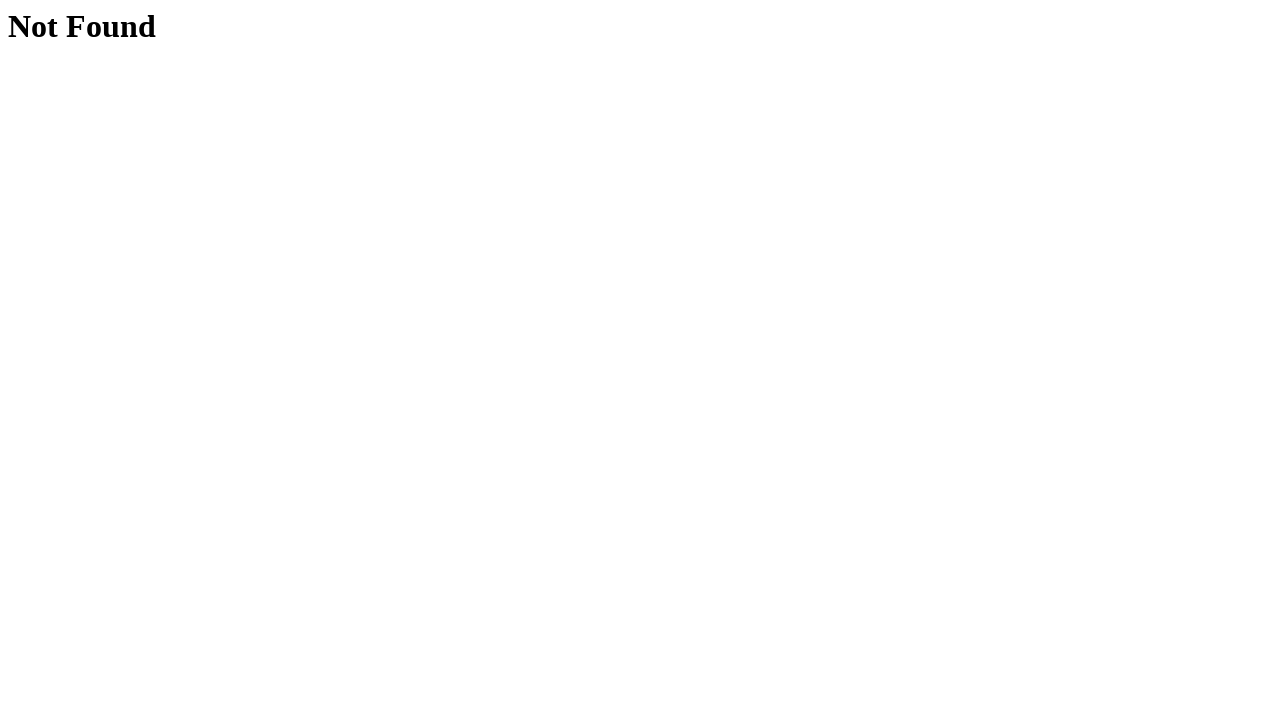

Navigated back to hovers page
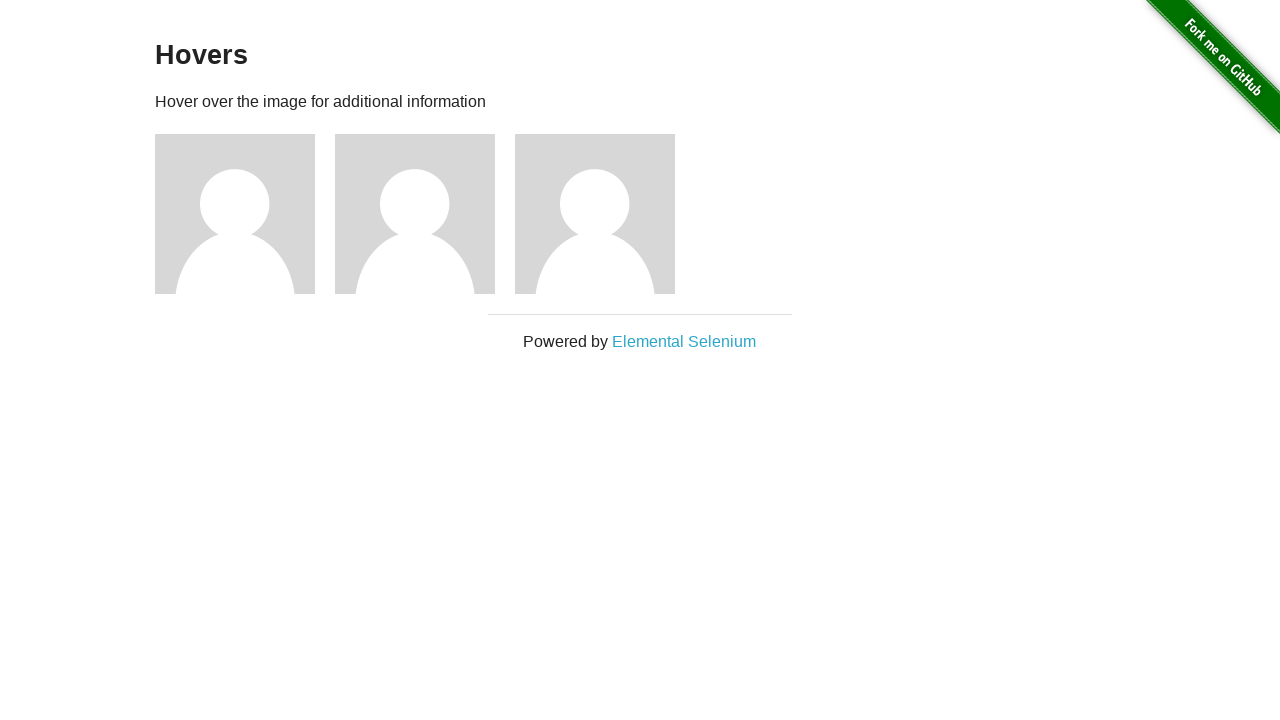

Hovered over third image to reveal profile link at (595, 214) on xpath=//*[@id="content"]/div/div[3]/img
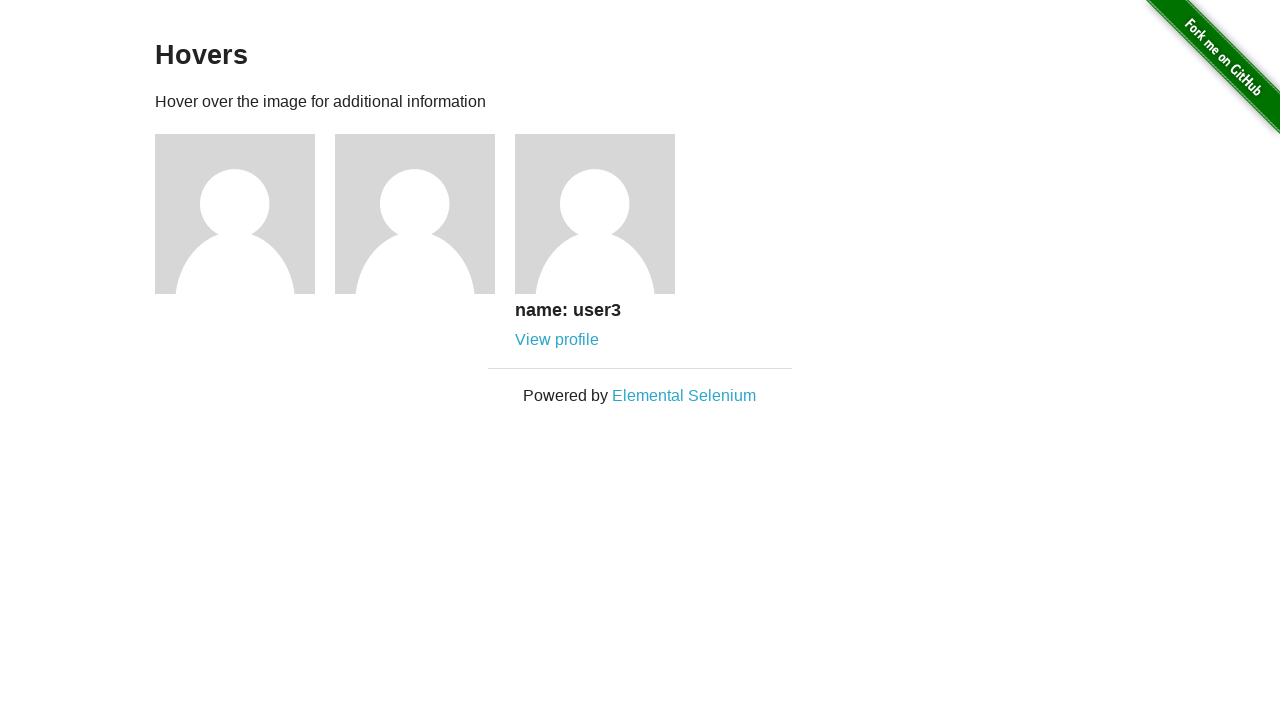

Clicked profile link for third user at (557, 340) on xpath=//*[@id="content"]/div/div[3]/div/a
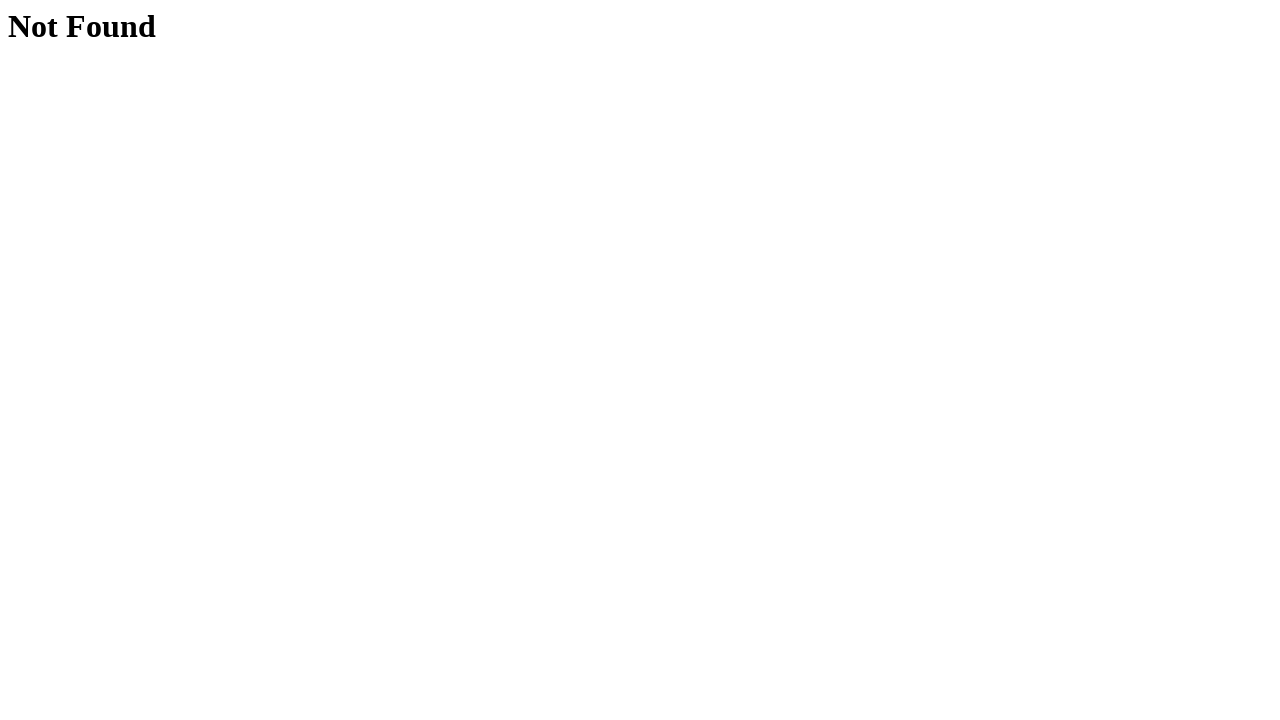

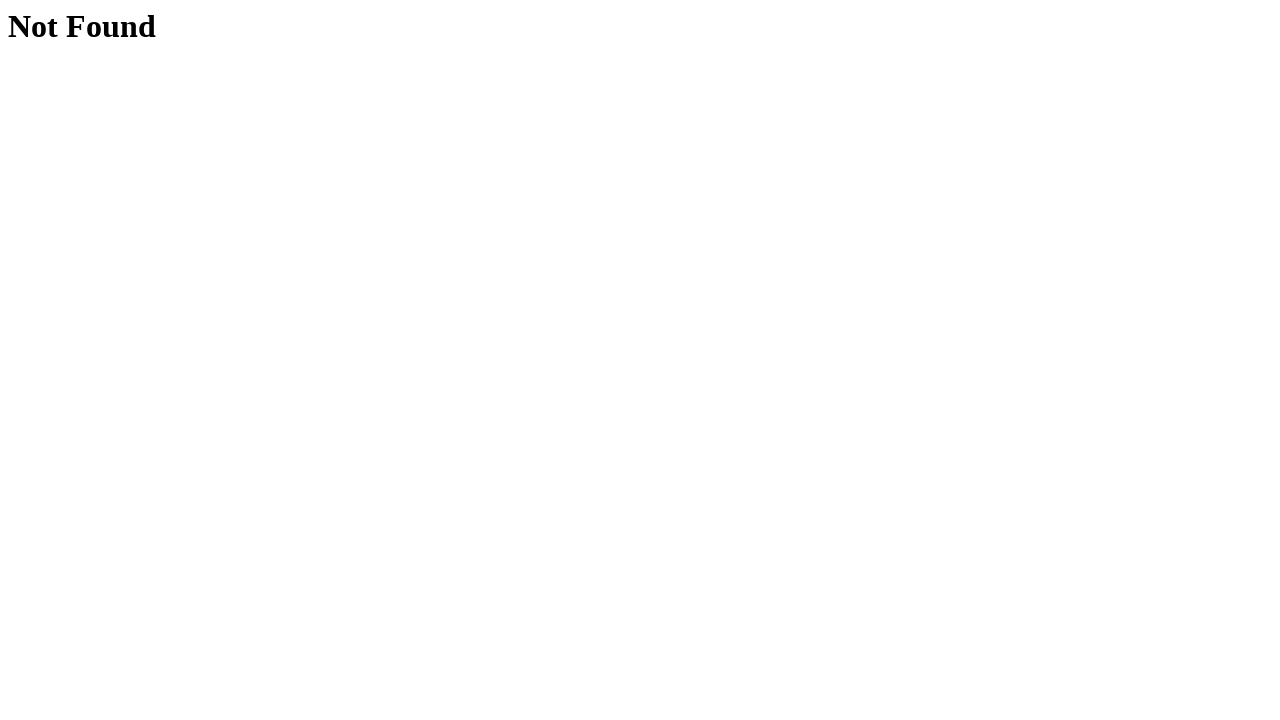